Tests JavaScript alert handling by triggering a confirmation alert and accepting it

Starting URL: https://the-internet.herokuapp.com/javascript_alerts

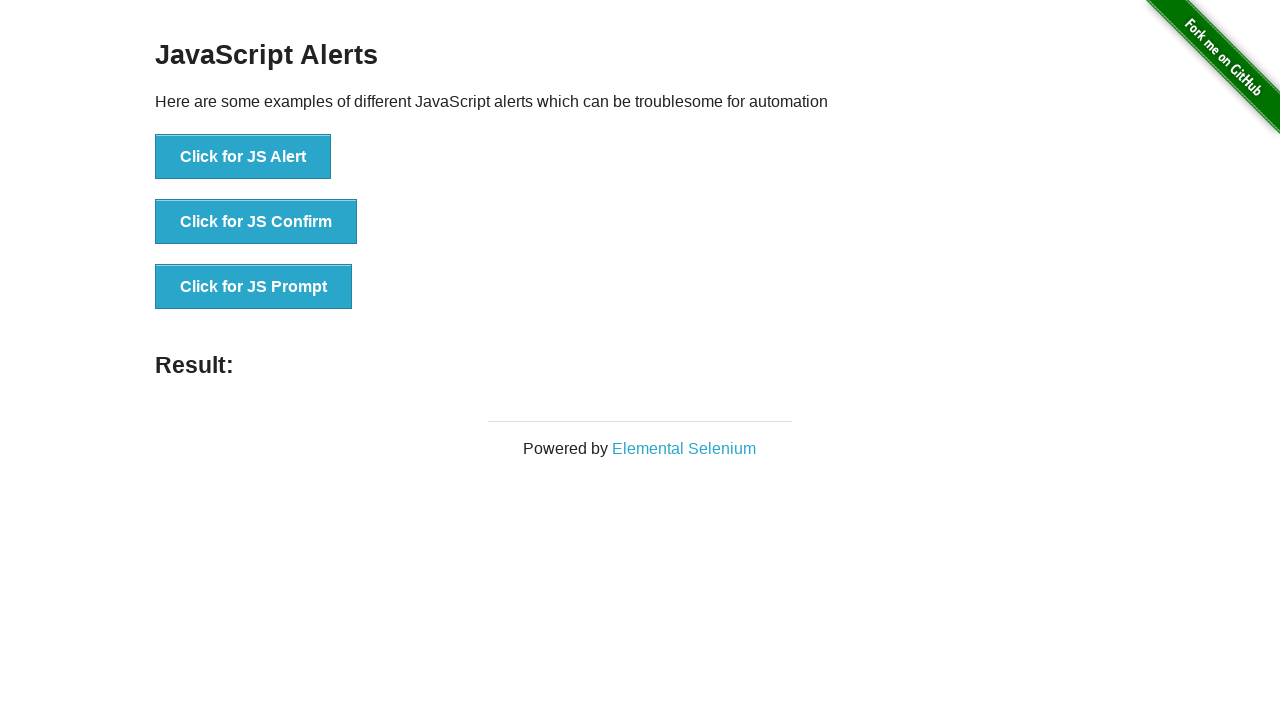

Clicked 'Click for JS Confirm' button to trigger confirmation alert at (256, 222) on xpath=//button[contains(text(),'Click for JS Confirm')]
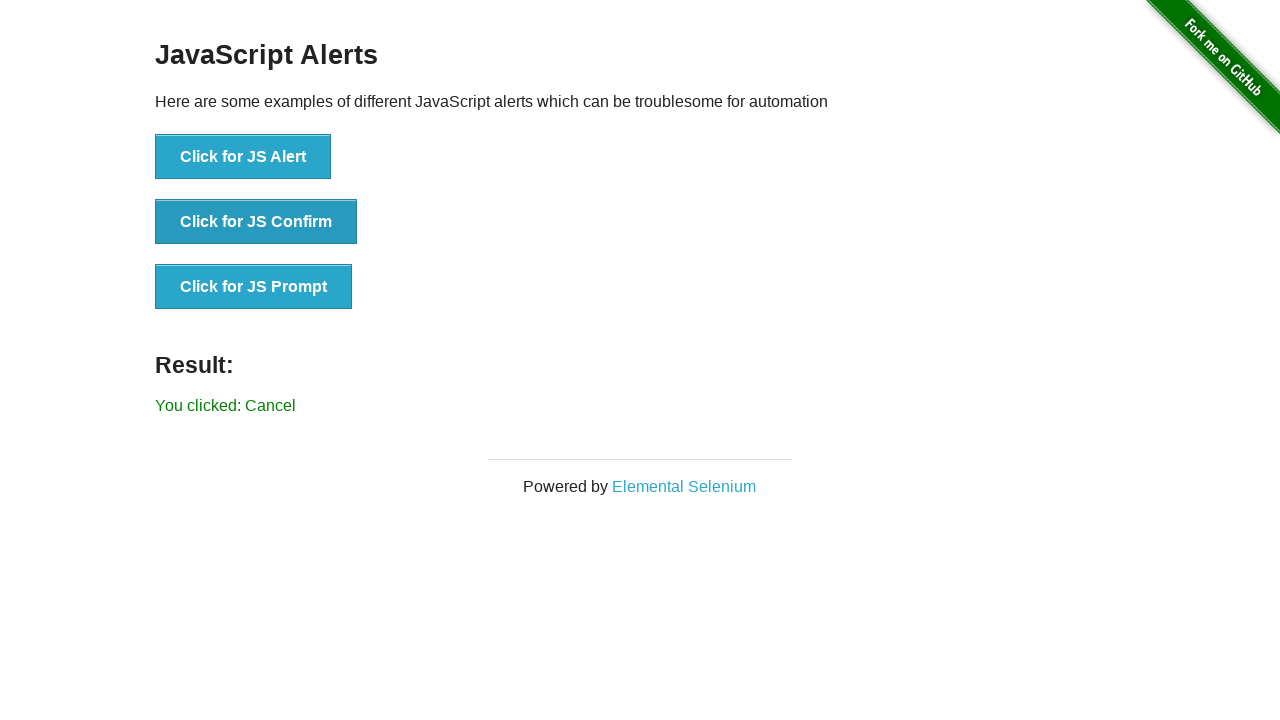

Set up dialog handler to accept alerts
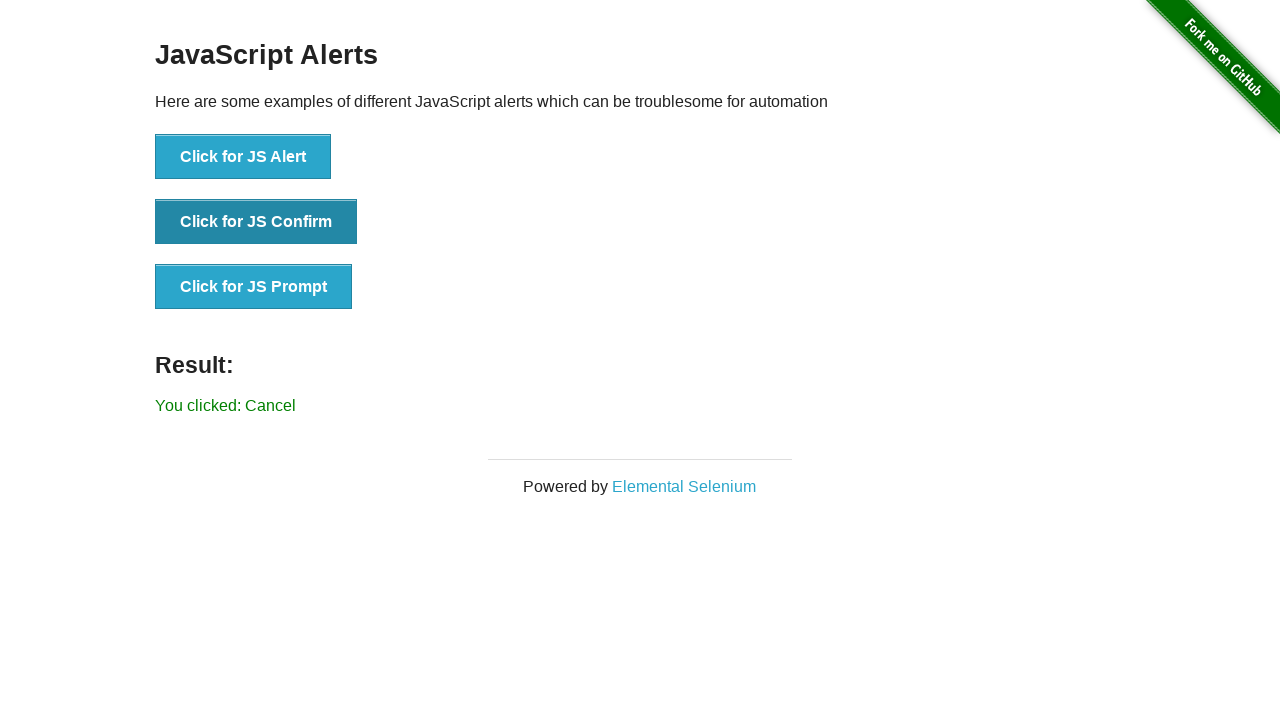

Clicked 'Click for JS Confirm' button again to trigger alert with handler active at (256, 222) on xpath=//button[contains(text(),'Click for JS Confirm')]
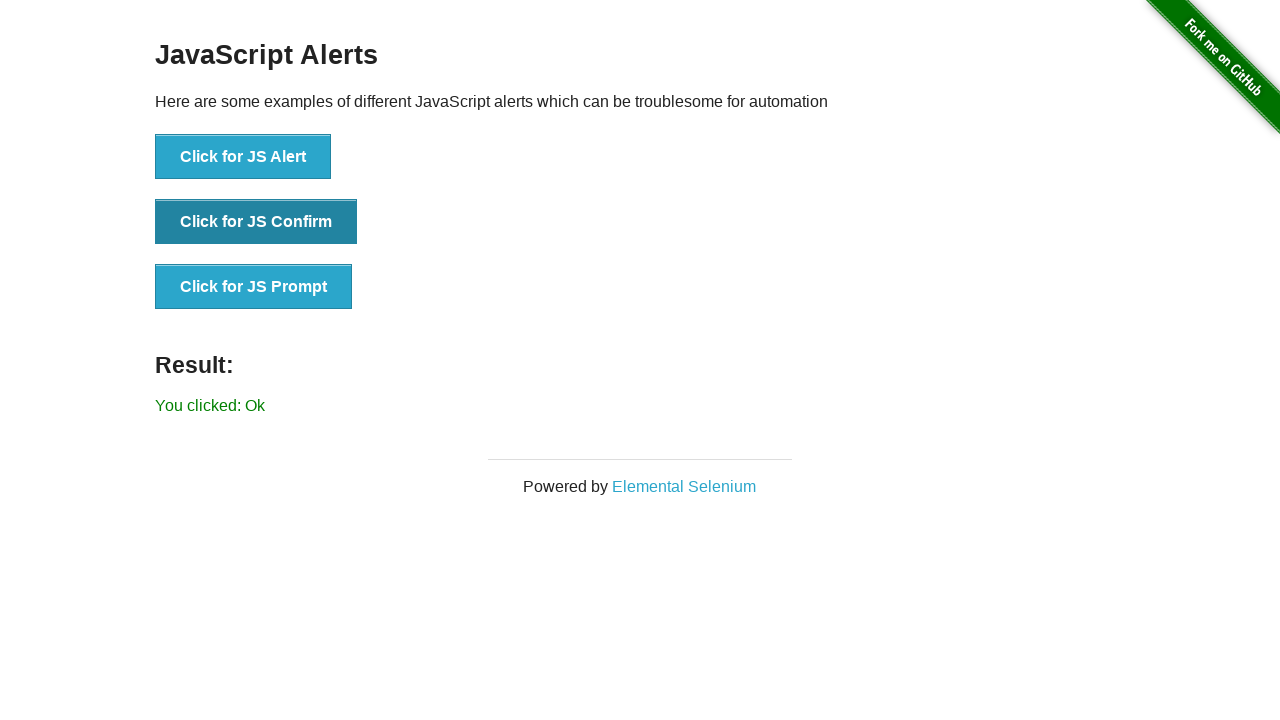

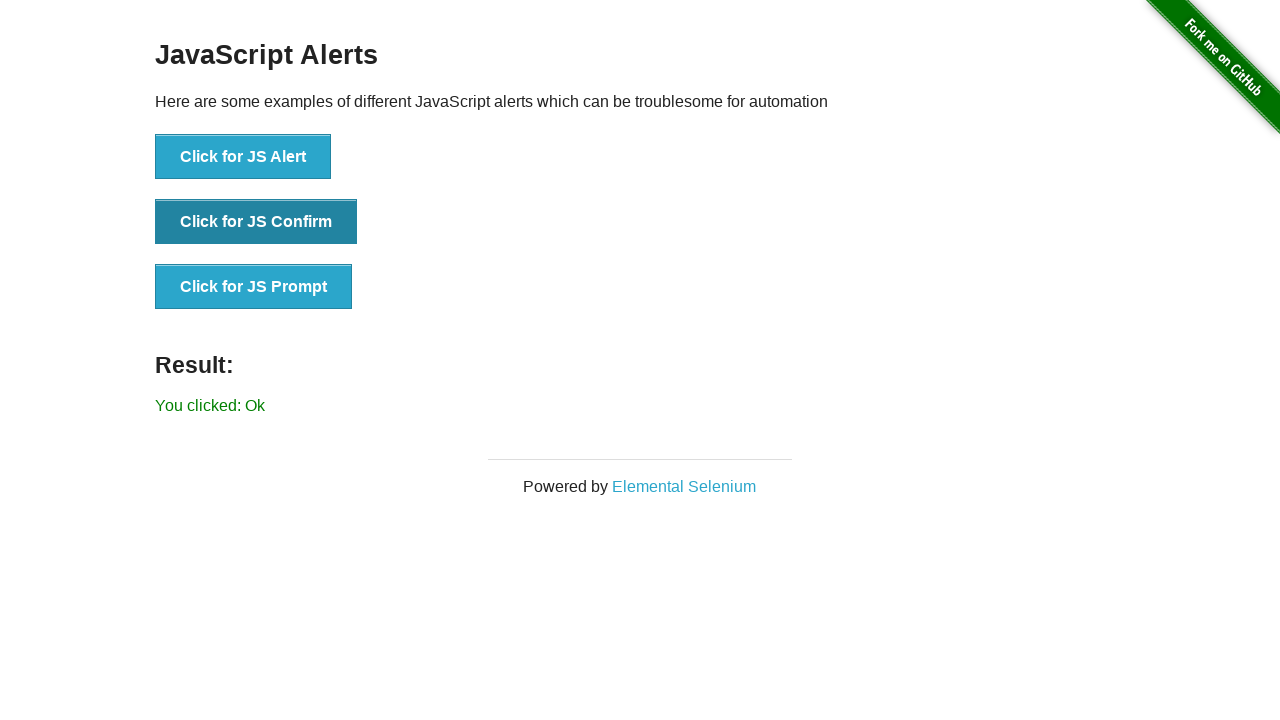